Performs a right-click (context menu) action on an element with text "Context Menu" to demonstrate context click functionality

Starting URL: https://www.leafground.com/menu.xhtml

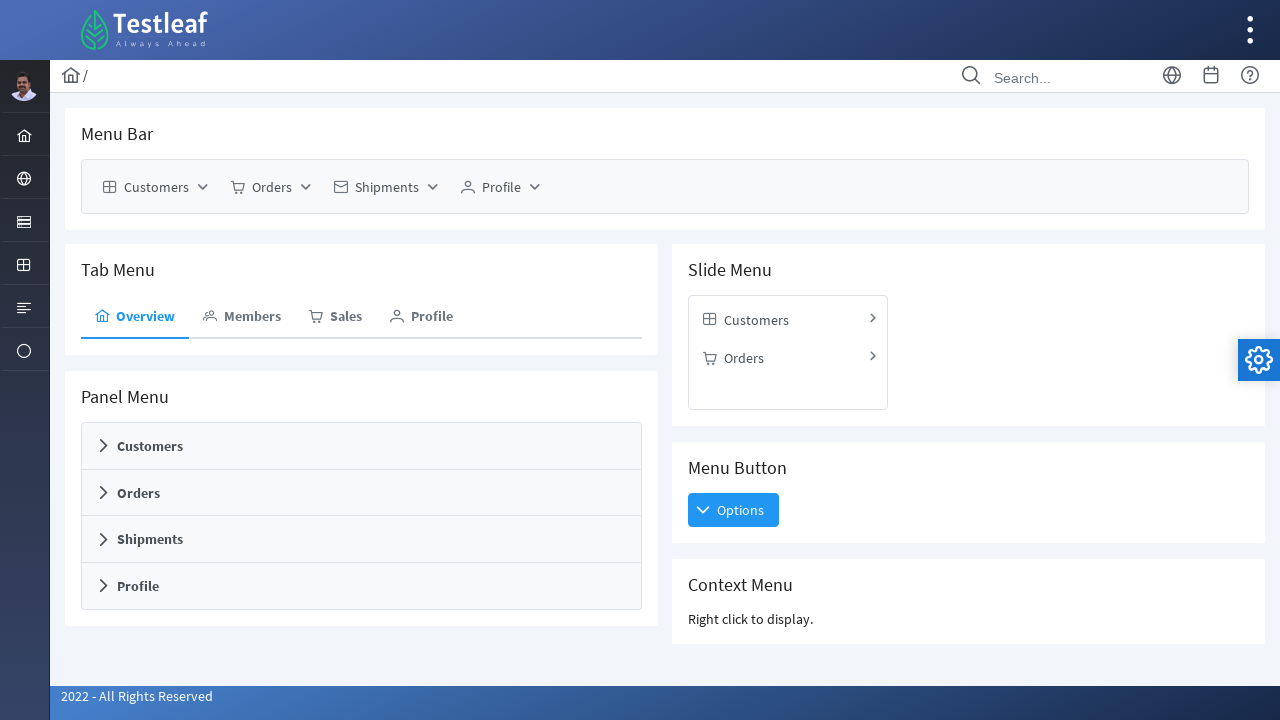

Located the 'Context Menu' element using XPath
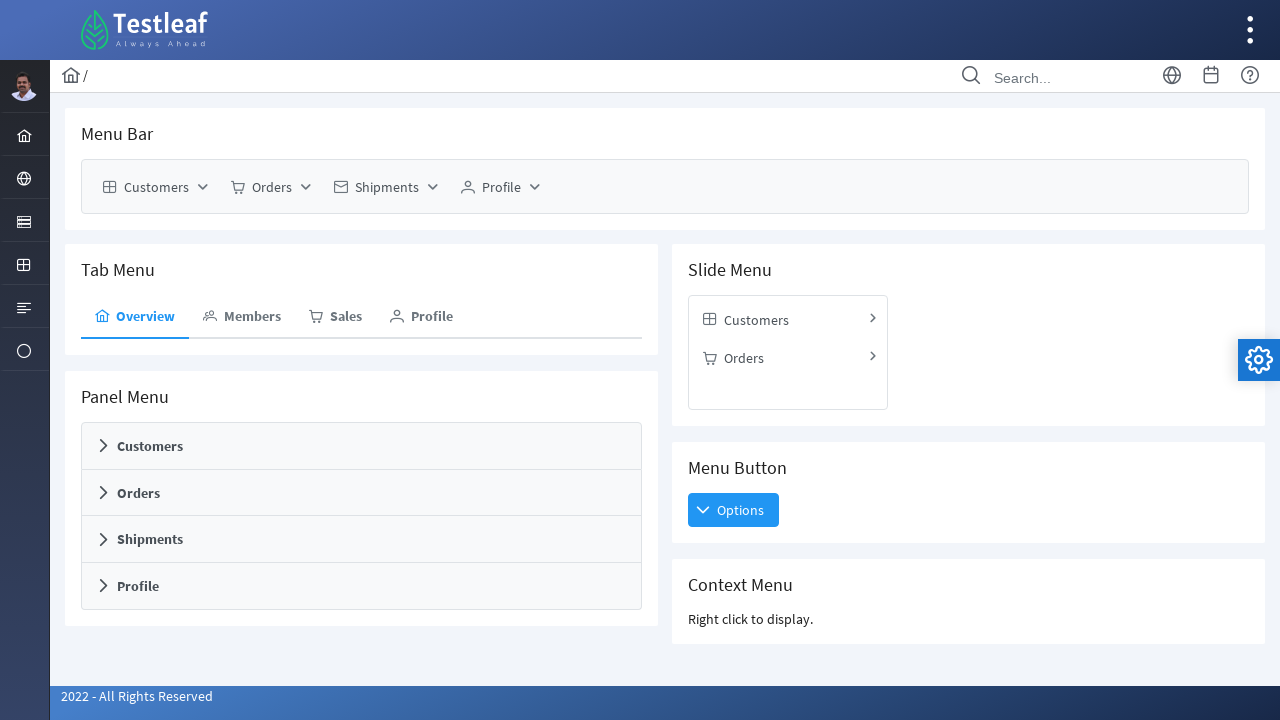

Performed right-click (context click) on the 'Context Menu' element at (968, 585) on xpath=//h5[text()='Context Menu']
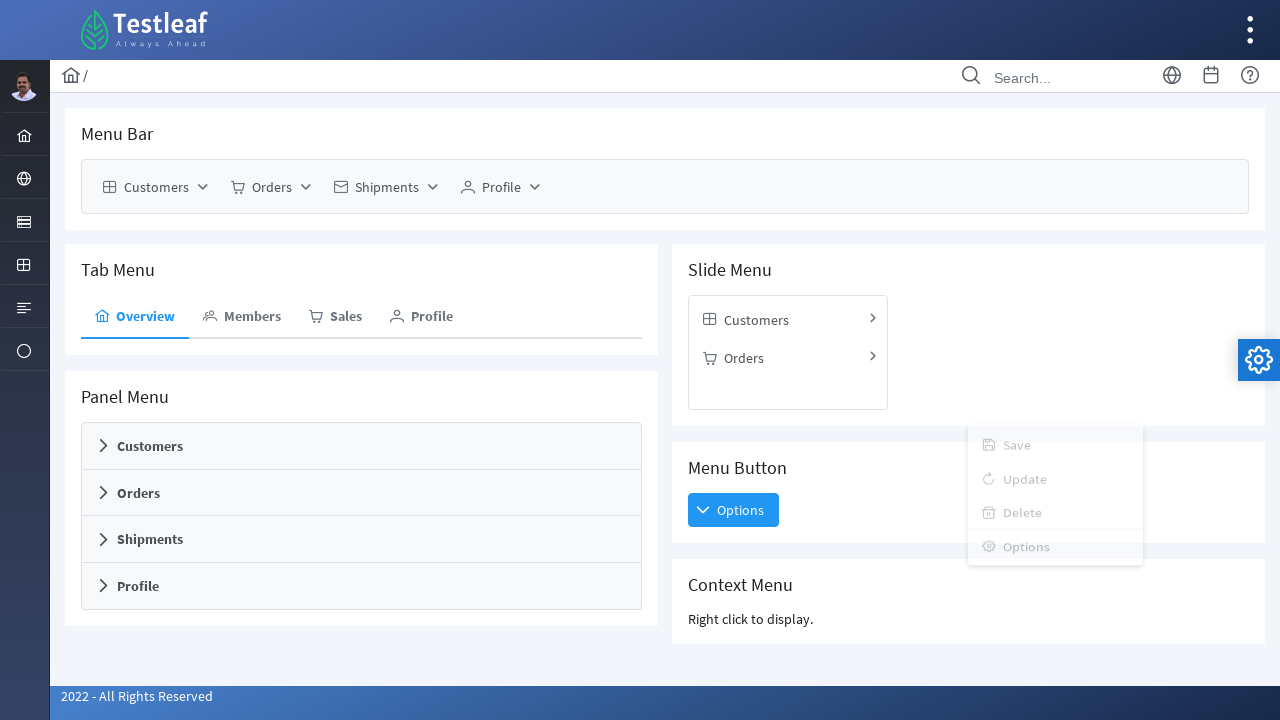

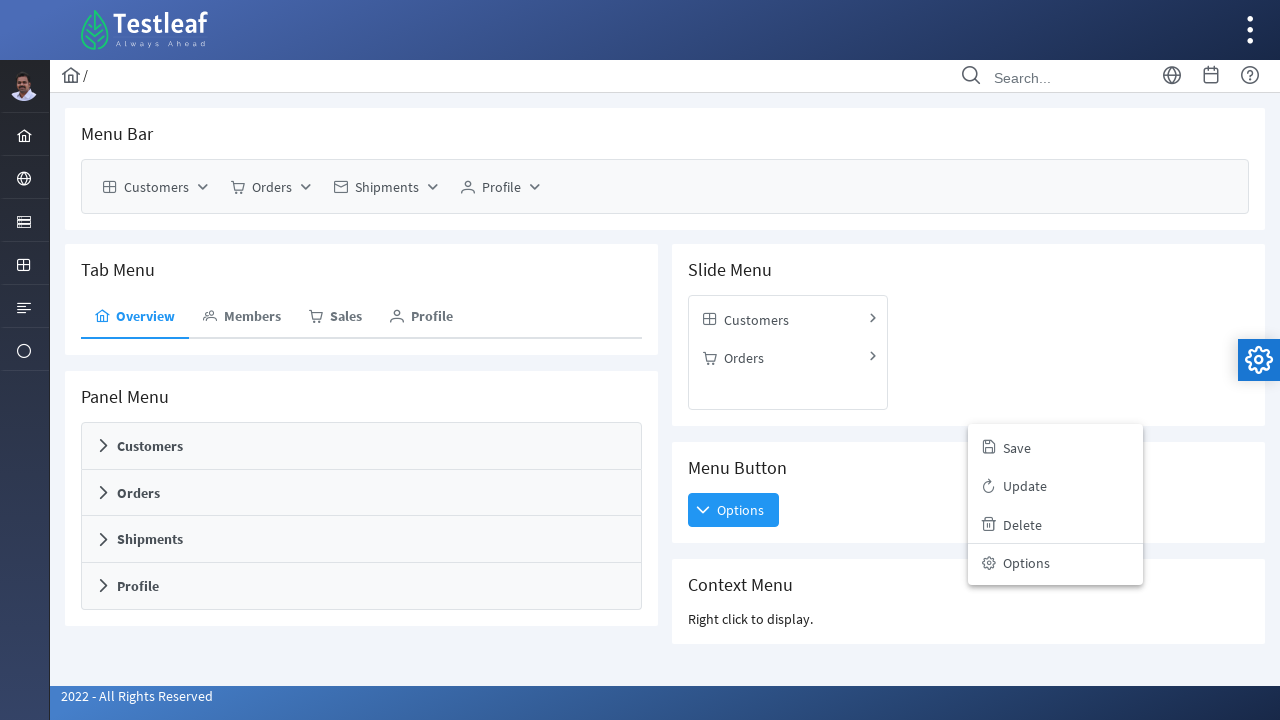